Tests opening footer links in separate browser tabs by using Ctrl+Enter keyboard shortcut on each link in the first column of the footer section.

Starting URL: https://rahulshettyacademy.com/AutomationPractice/

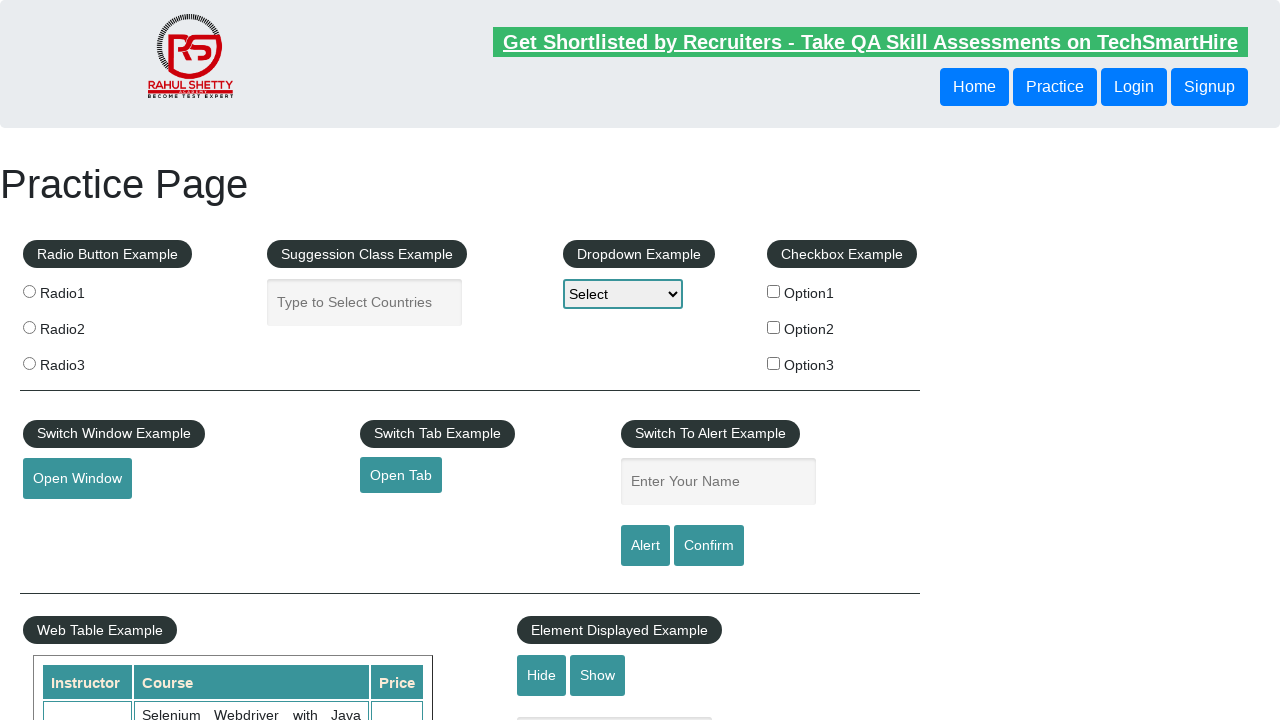

Waited for footer element with id 'gf-BIG' to be present
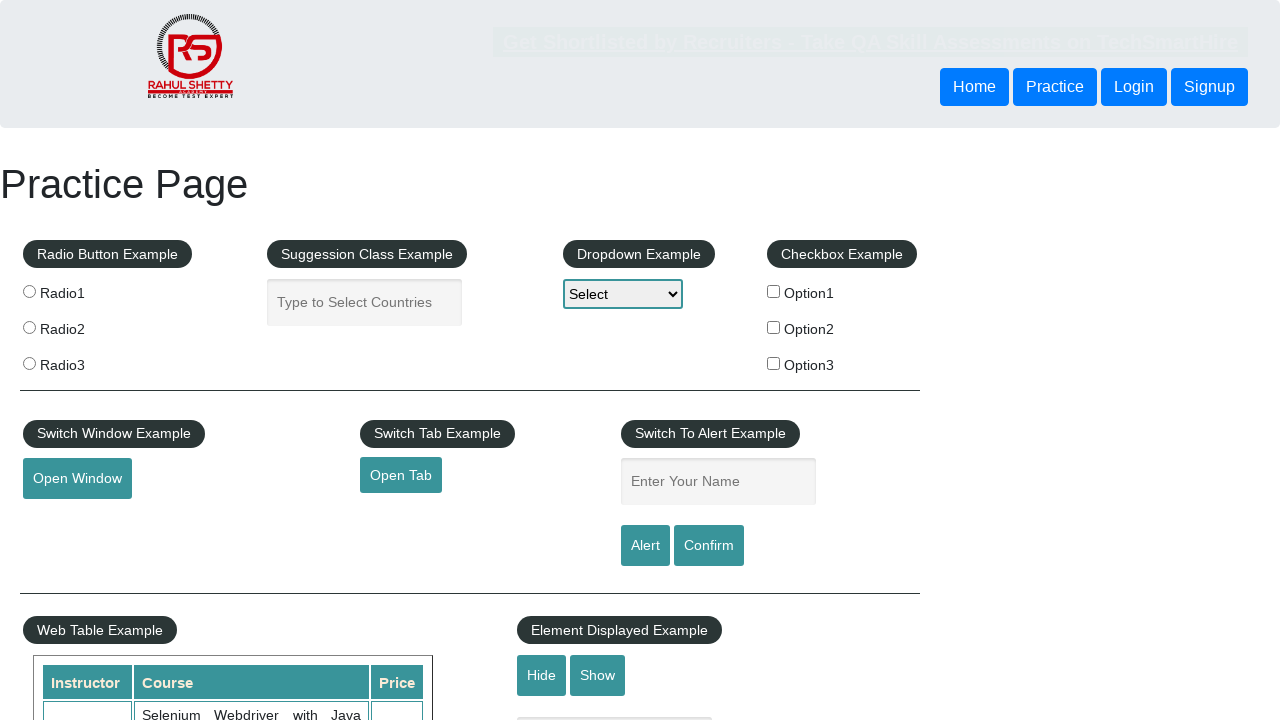

Located the first column of links in the footer
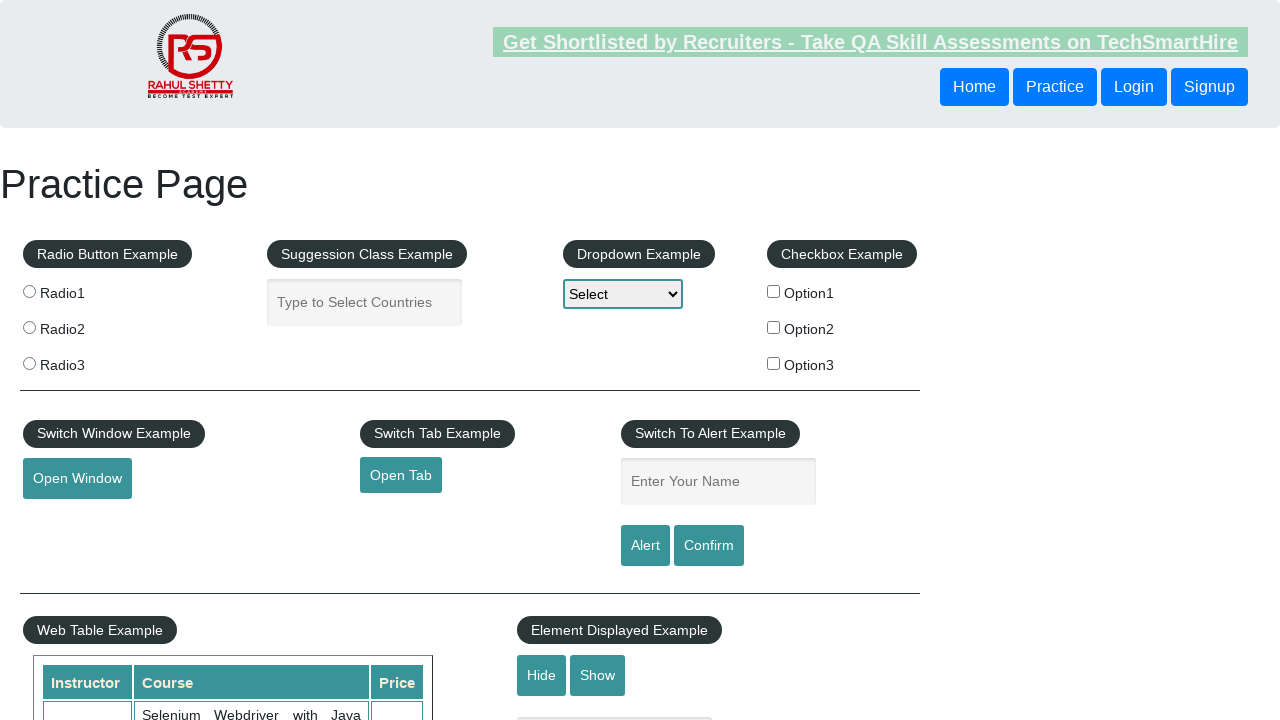

Located all anchor tags in the footer column
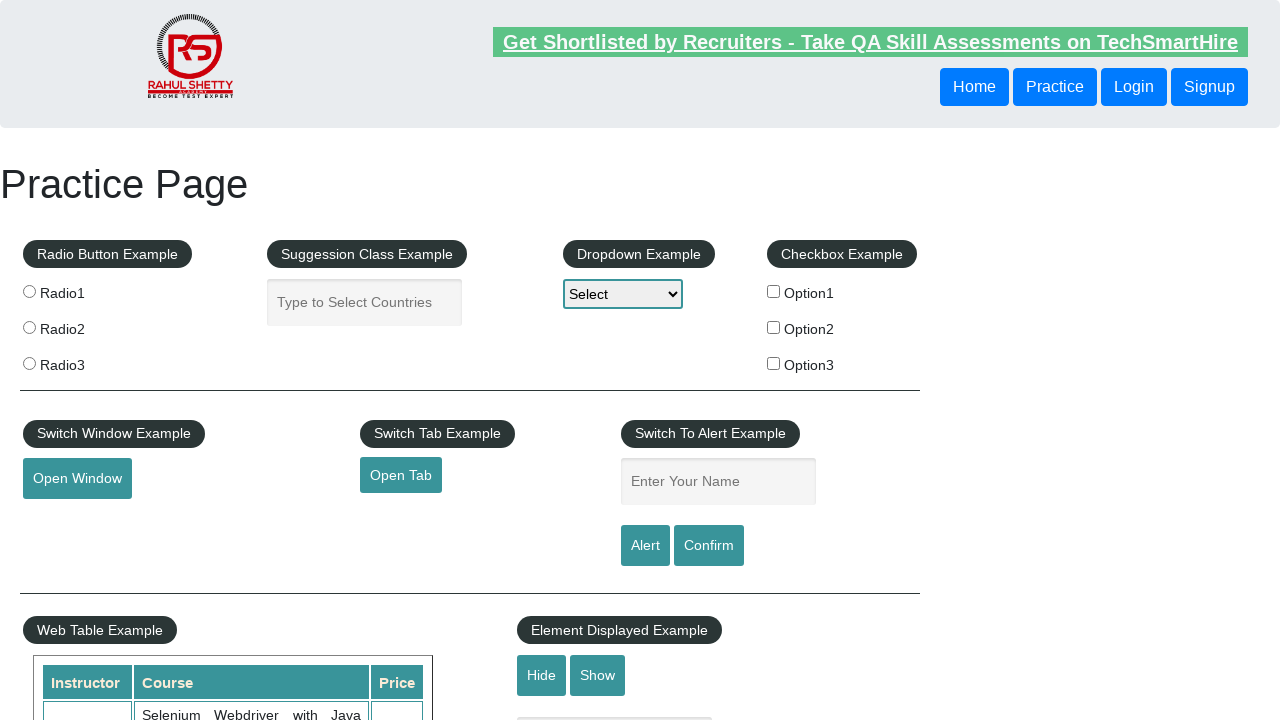

Counted 5 links in the footer column
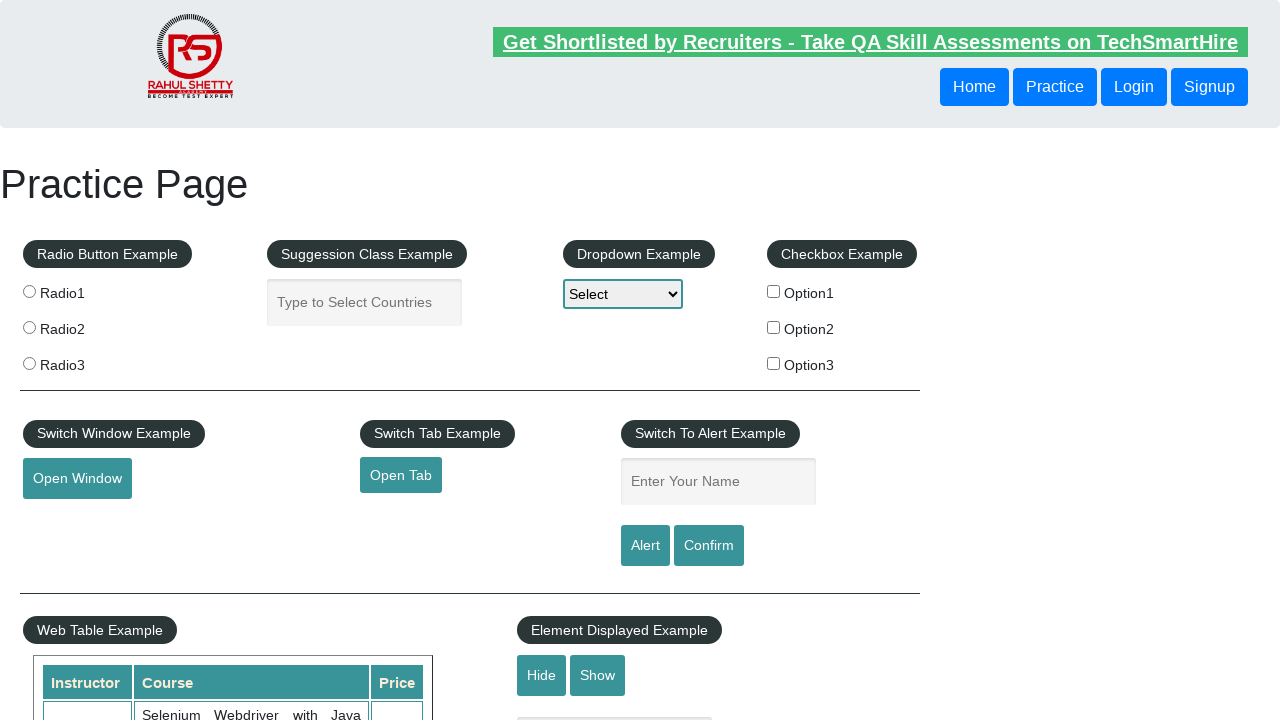

Opened footer link 1 in a new tab using Ctrl+Click at (68, 520) on xpath=//*[@id='gf-BIG']/table/tbody/tr/td[1]/ul >> a >> nth=1
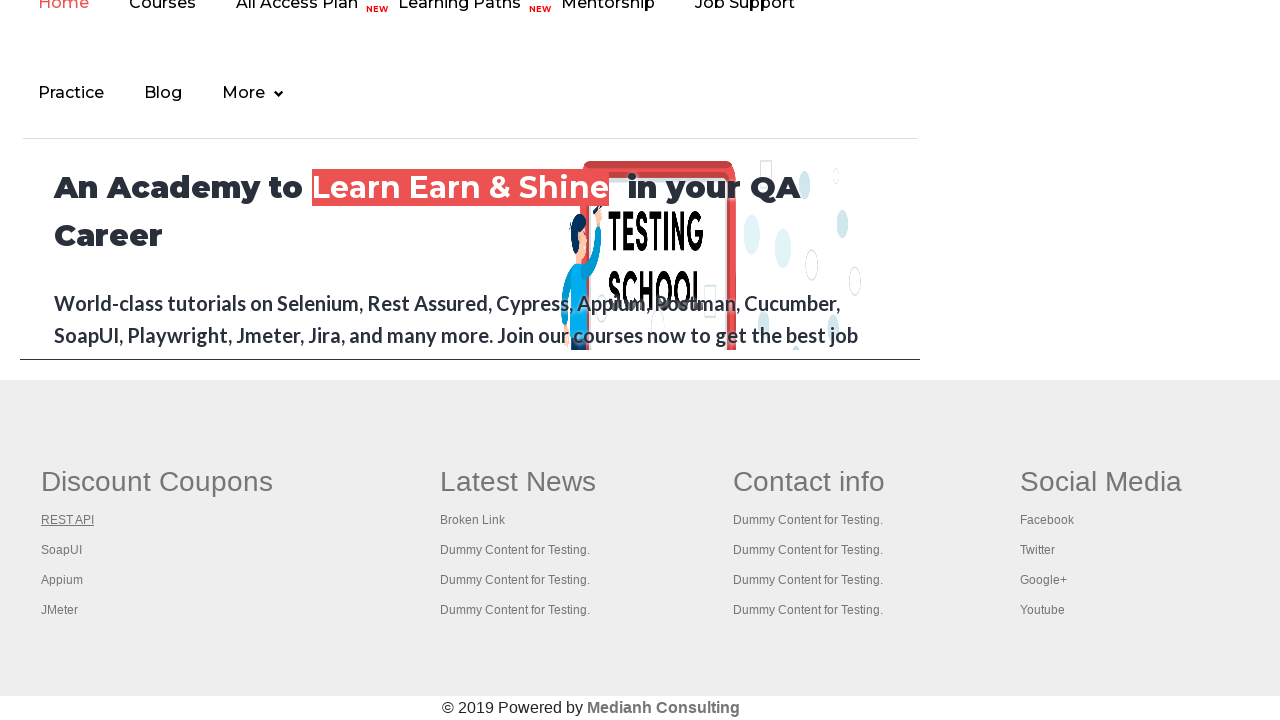

Waited 2 seconds after opening link 1
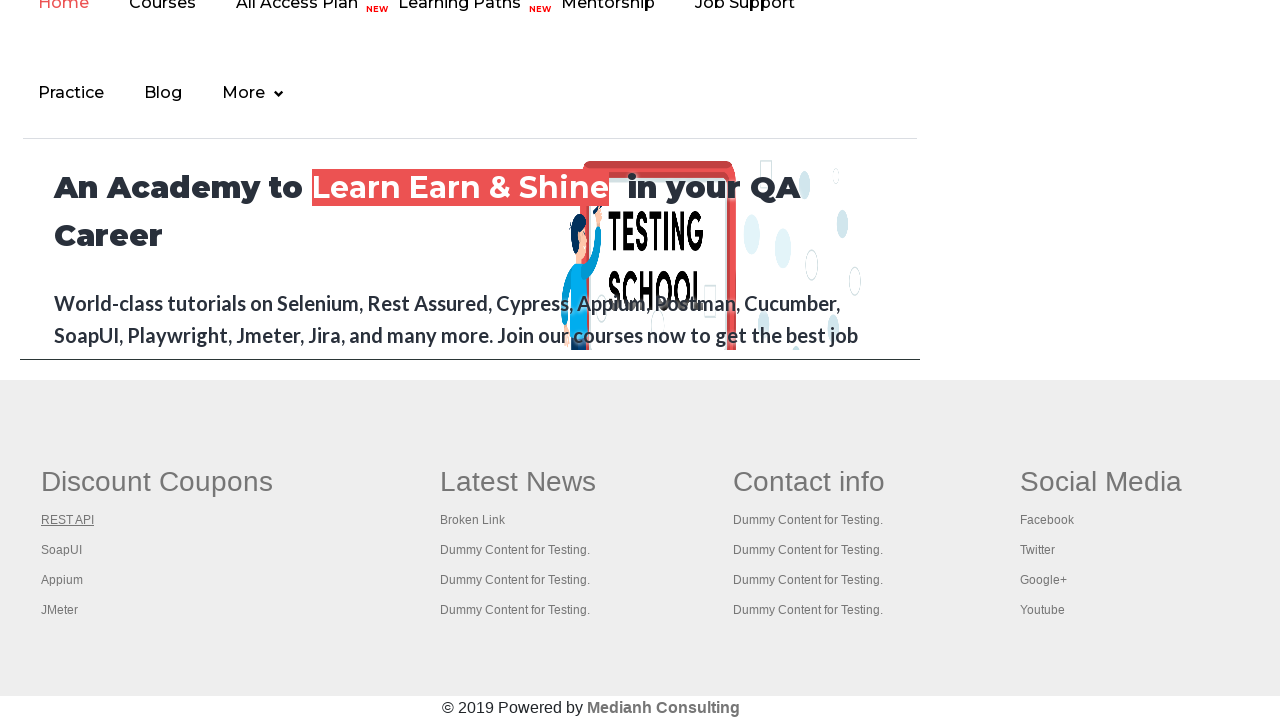

Opened footer link 2 in a new tab using Ctrl+Click at (62, 550) on xpath=//*[@id='gf-BIG']/table/tbody/tr/td[1]/ul >> a >> nth=2
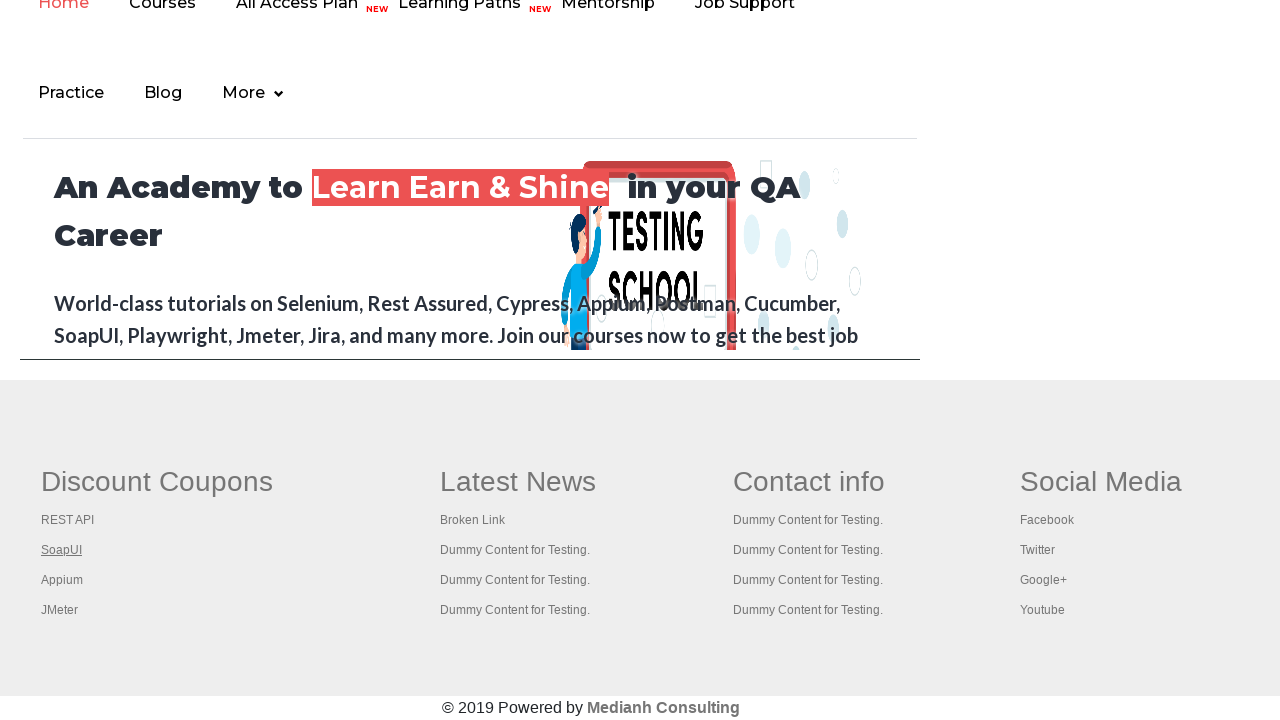

Waited 2 seconds after opening link 2
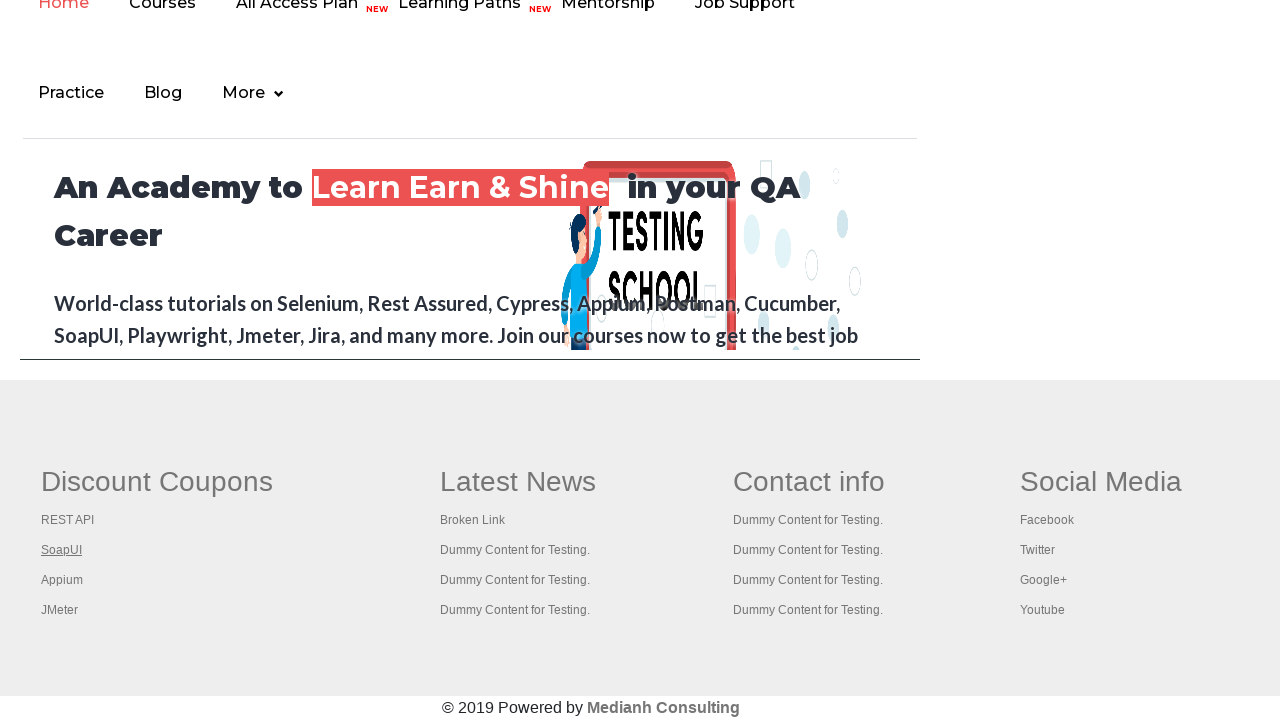

Opened footer link 3 in a new tab using Ctrl+Click at (62, 580) on xpath=//*[@id='gf-BIG']/table/tbody/tr/td[1]/ul >> a >> nth=3
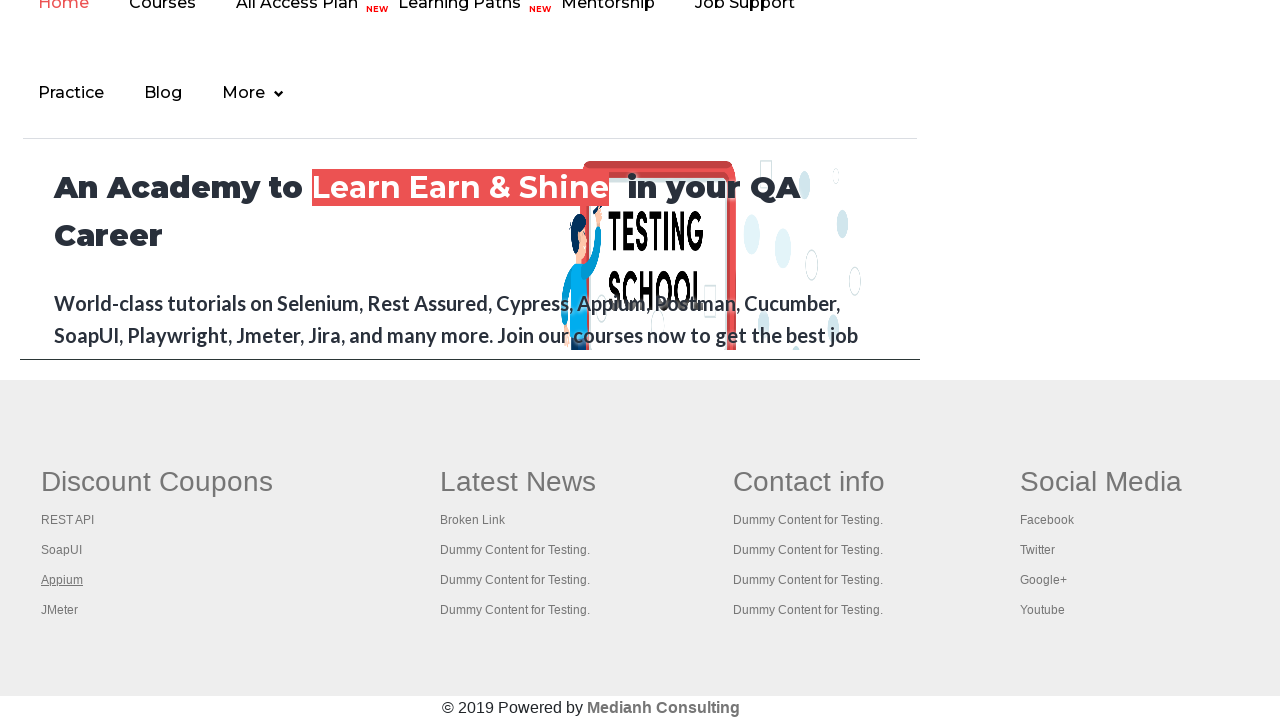

Waited 2 seconds after opening link 3
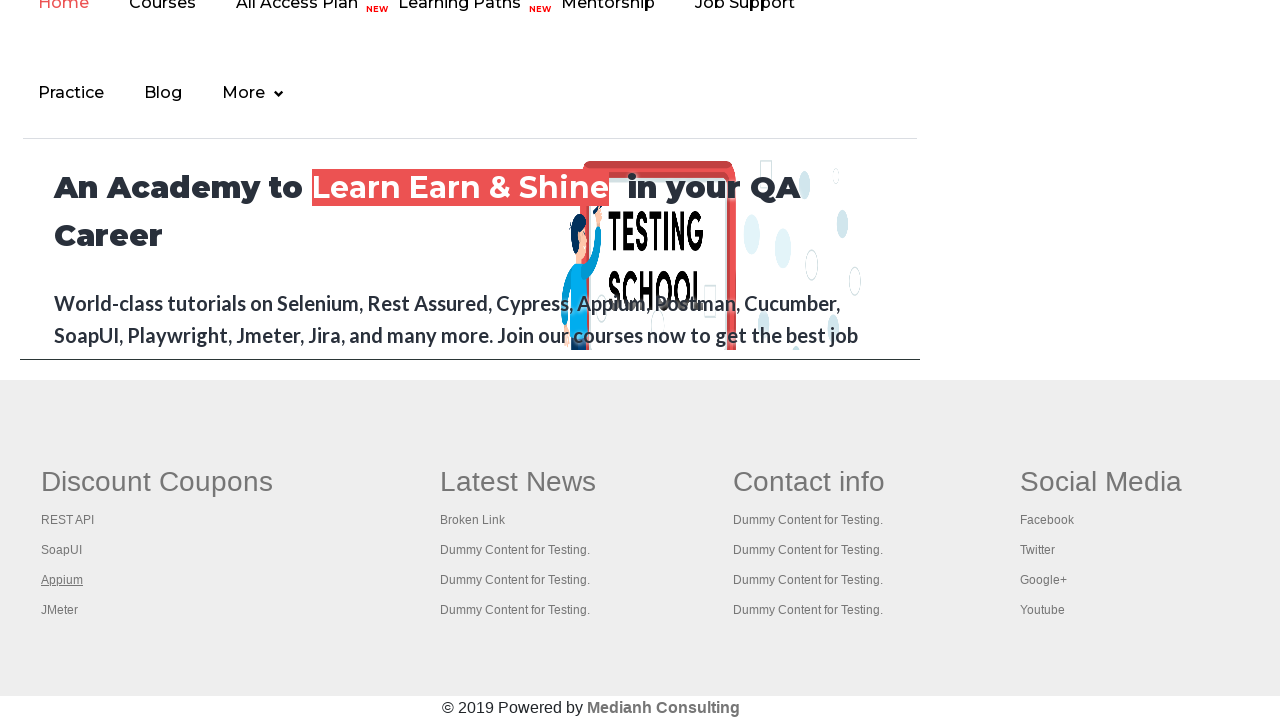

Opened footer link 4 in a new tab using Ctrl+Click at (60, 610) on xpath=//*[@id='gf-BIG']/table/tbody/tr/td[1]/ul >> a >> nth=4
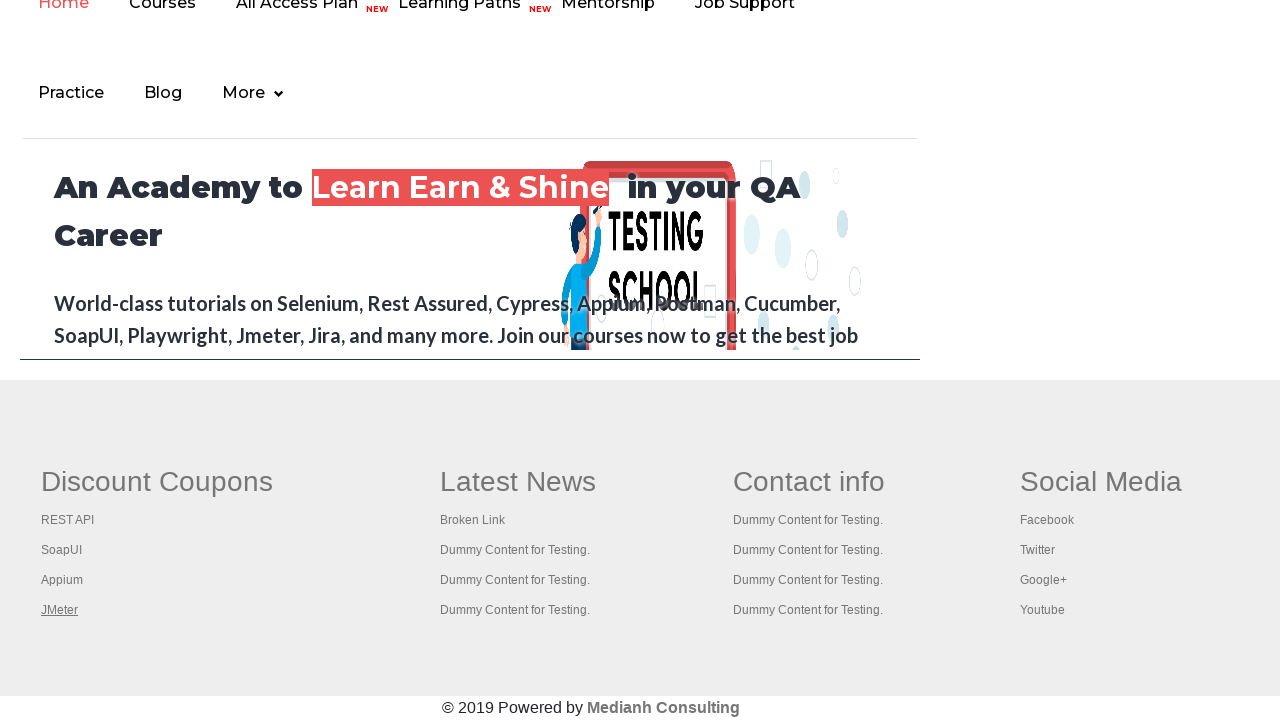

Waited 2 seconds after opening link 4
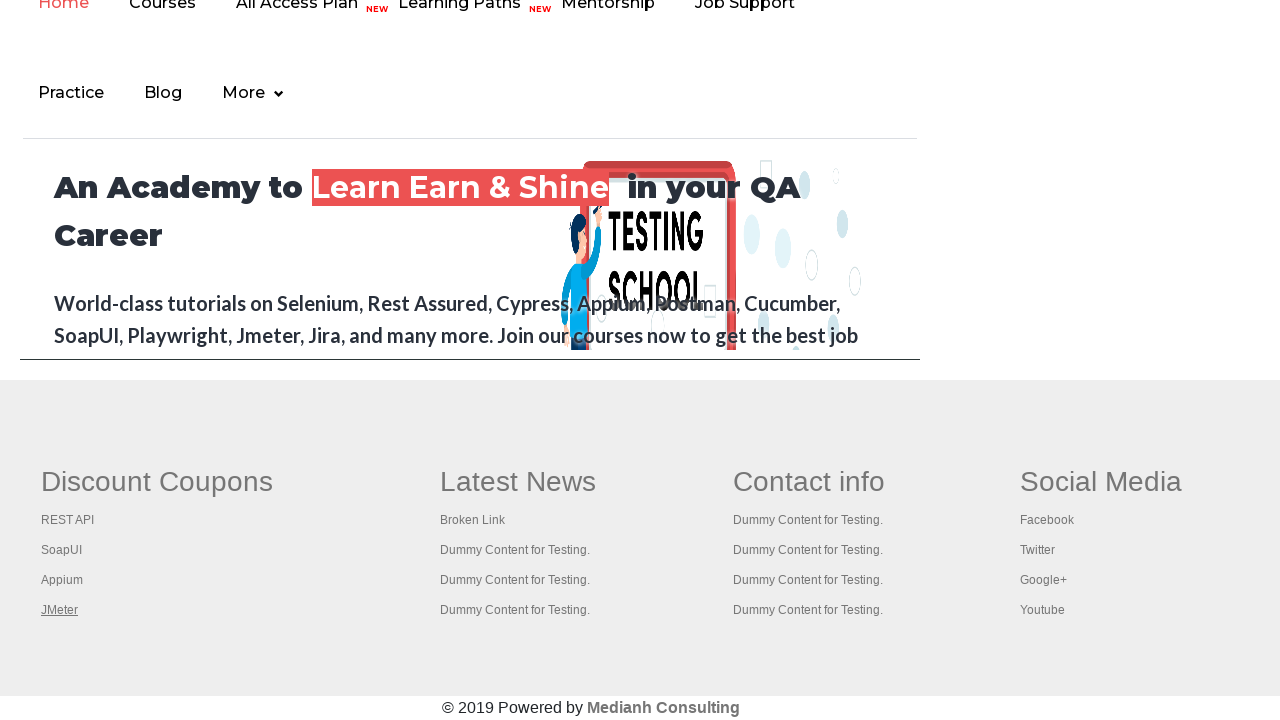

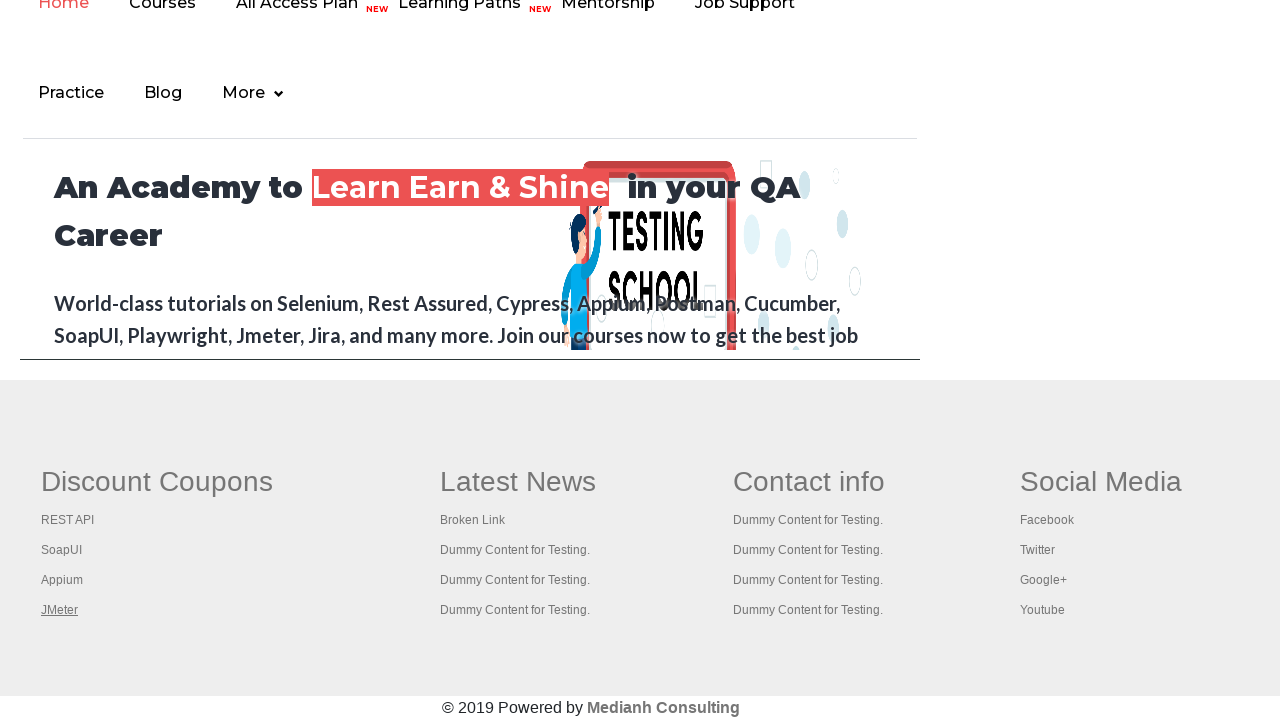